Navigates to OLX Indonesia, loads more items by clicking the load more button multiple times, and verifies that item prices and titles are displayed on the page

Starting URL: https://www.olx.co.id

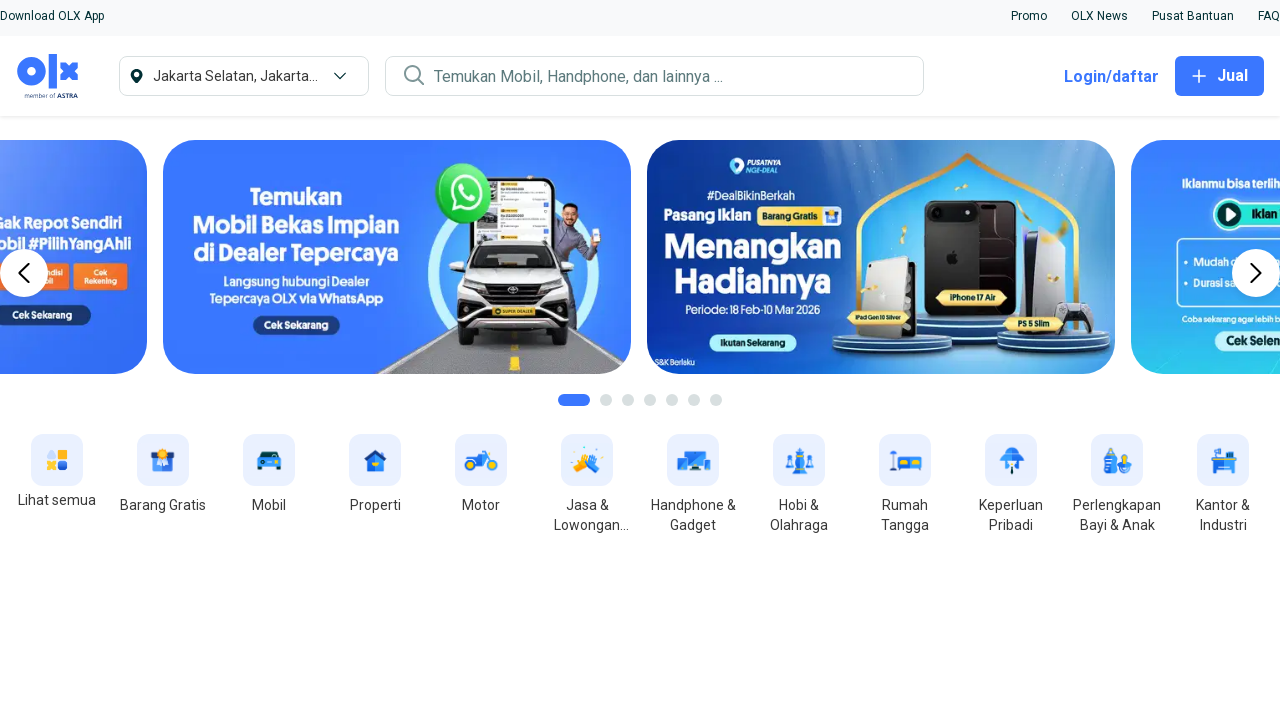

Navigated to OLX Indonesia homepage
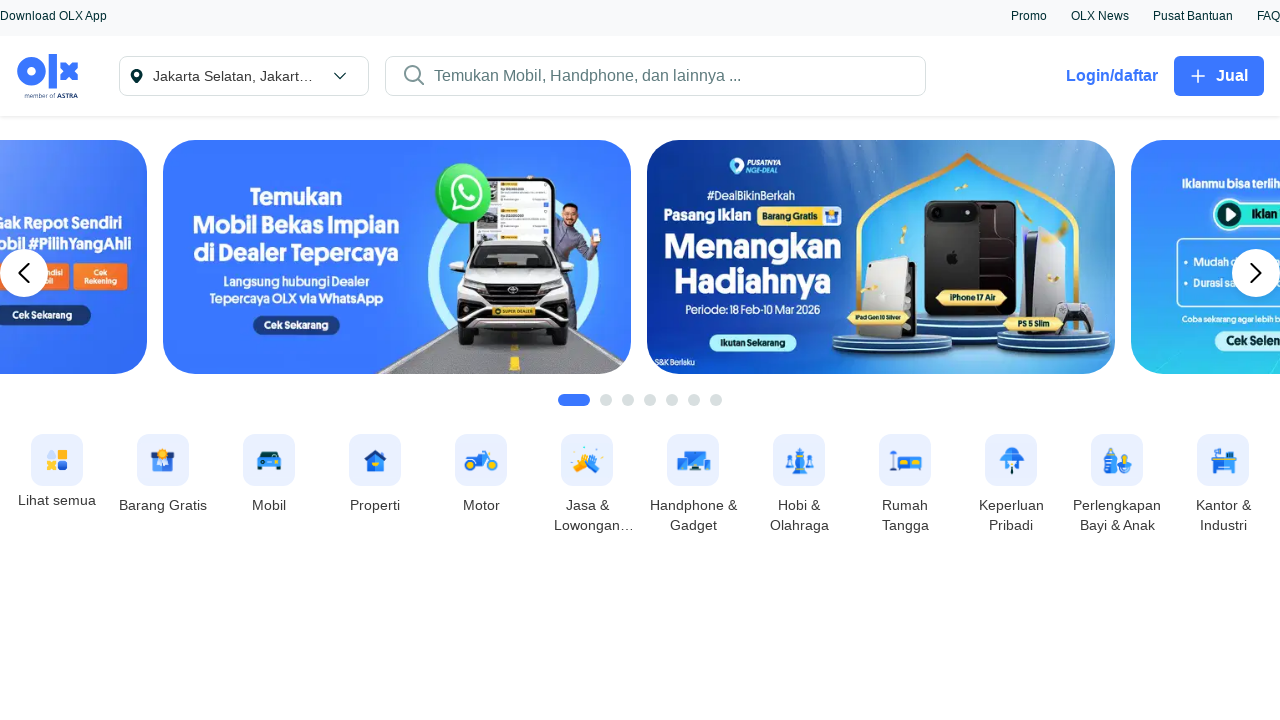

Load More button appeared (iteration 1)
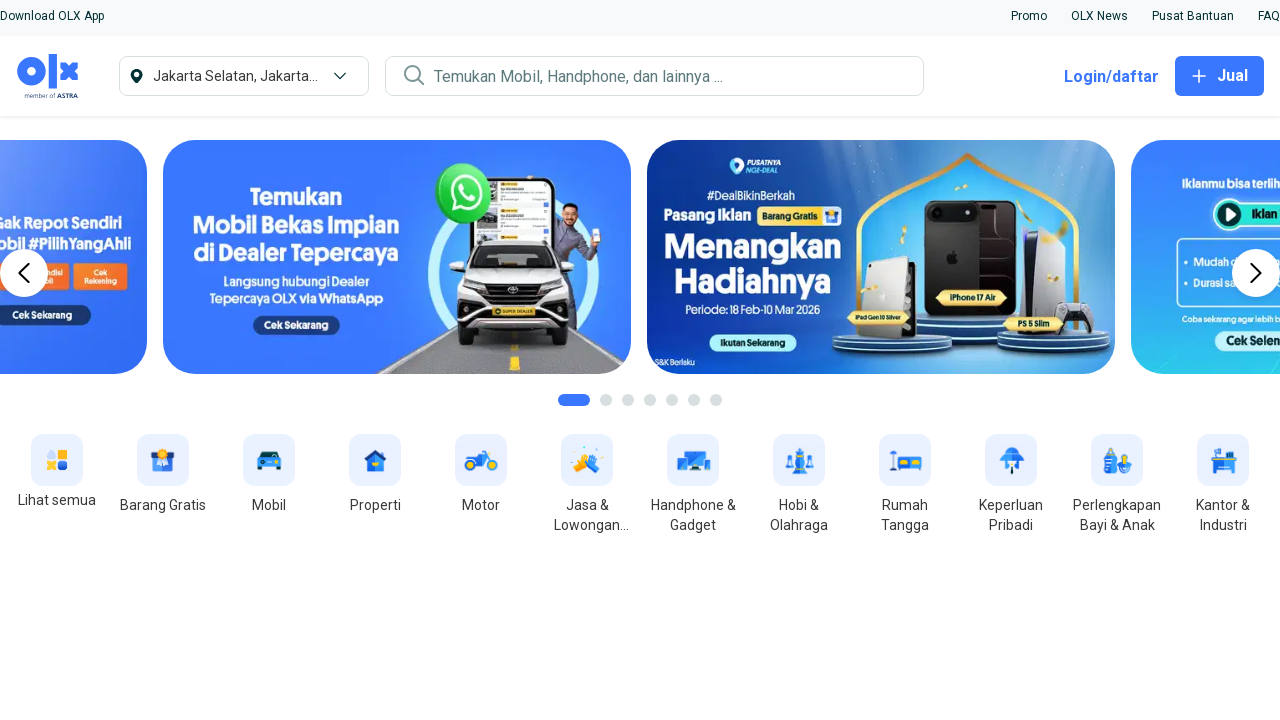

Clicked Load More button (iteration 1) at (640, 361) on button[data-aut-id="btnLoadMore"]
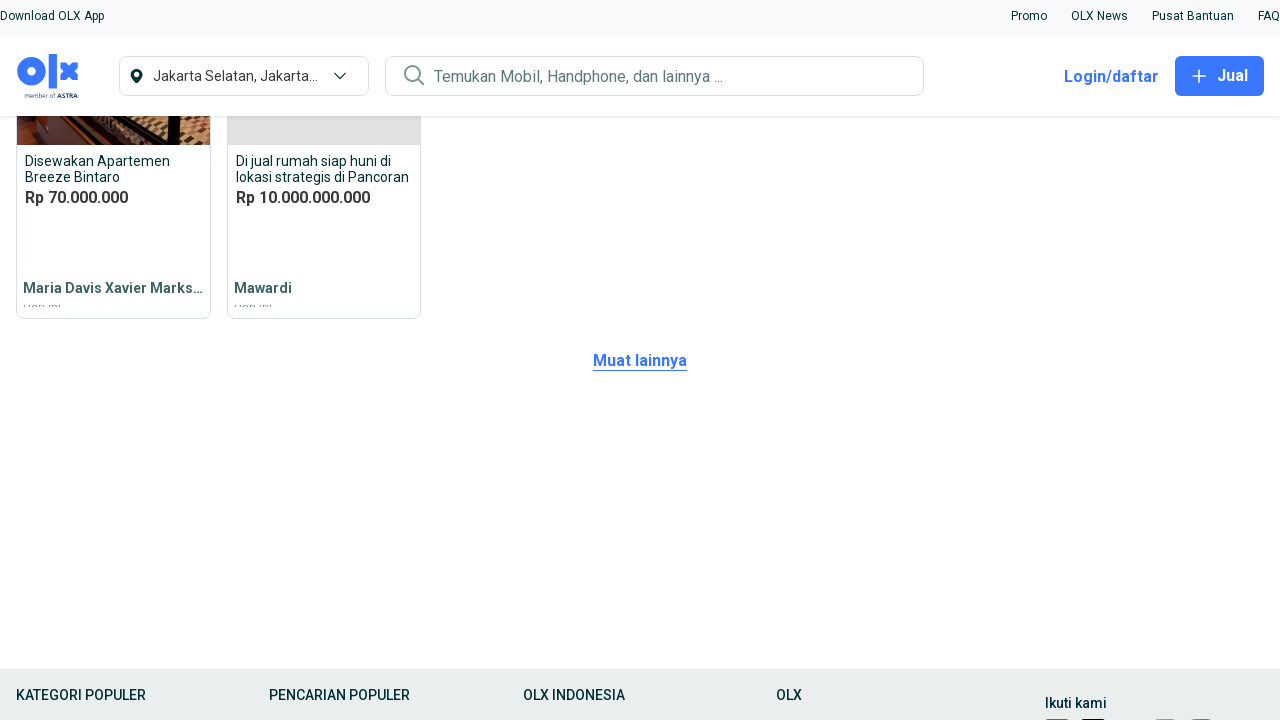

Failed to load more items: Page.wait_for_selector: Timeout 10000ms exceeded.
Call log:
  - waiting for locator("li[data-aut-id=\"itemBox\"]:nth-child(40)") to be visible

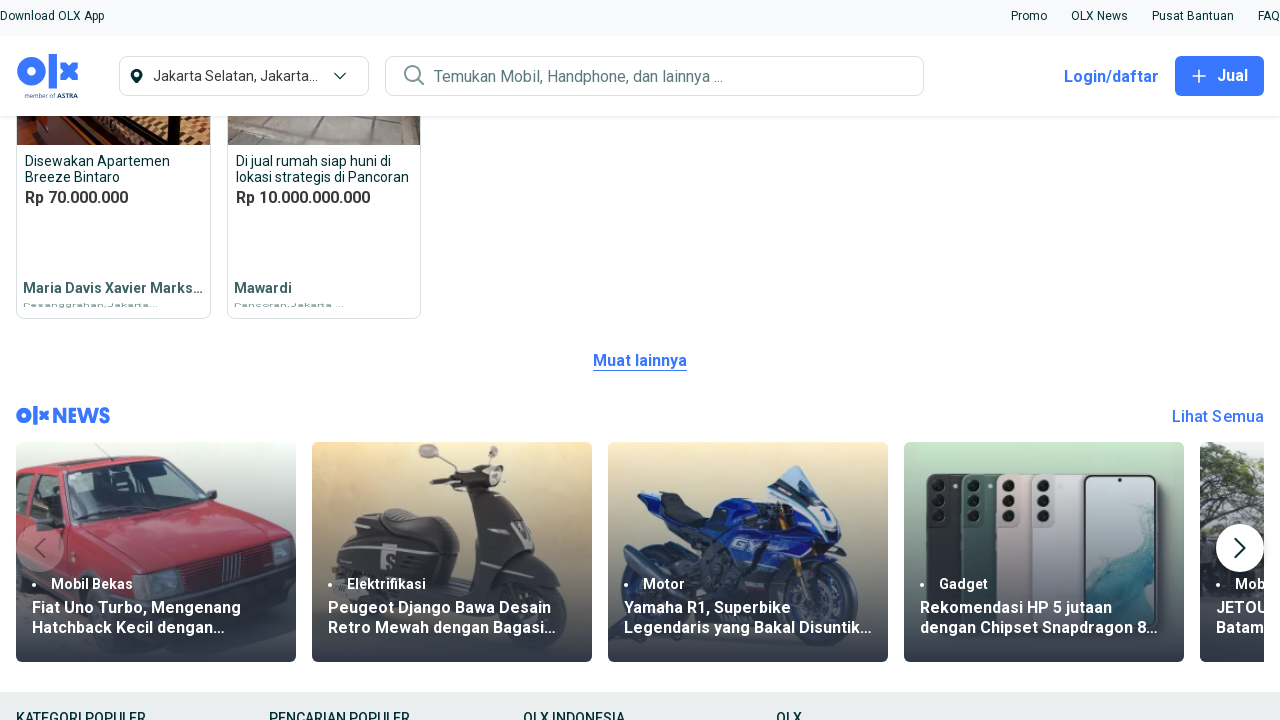

Item boxes are visible on the page
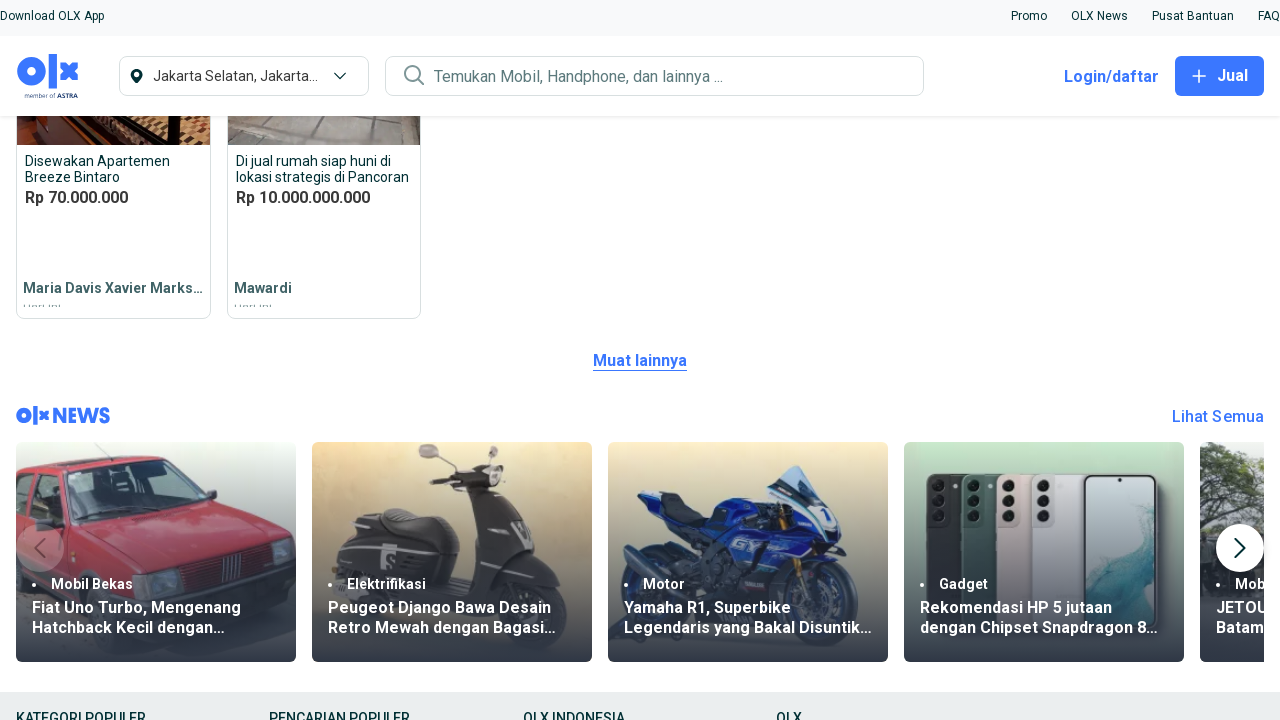

Retrieved all 19 item boxes from the page
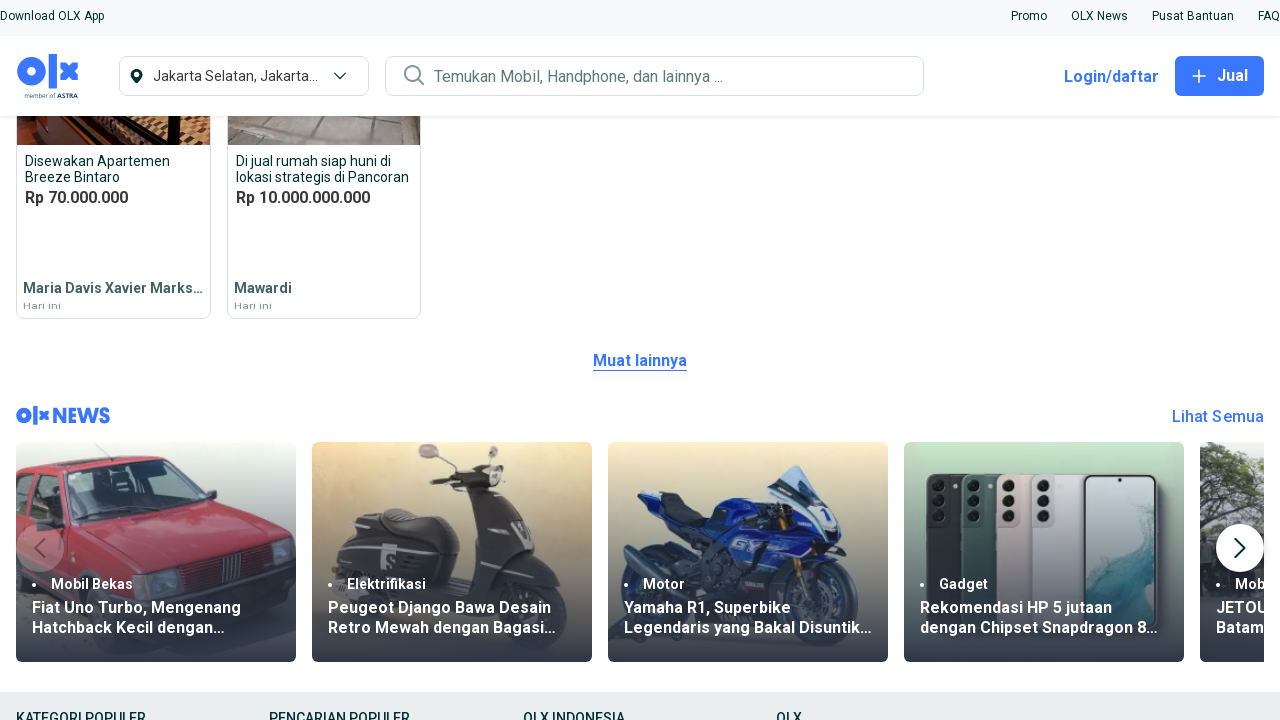

Checked first item for price element - found
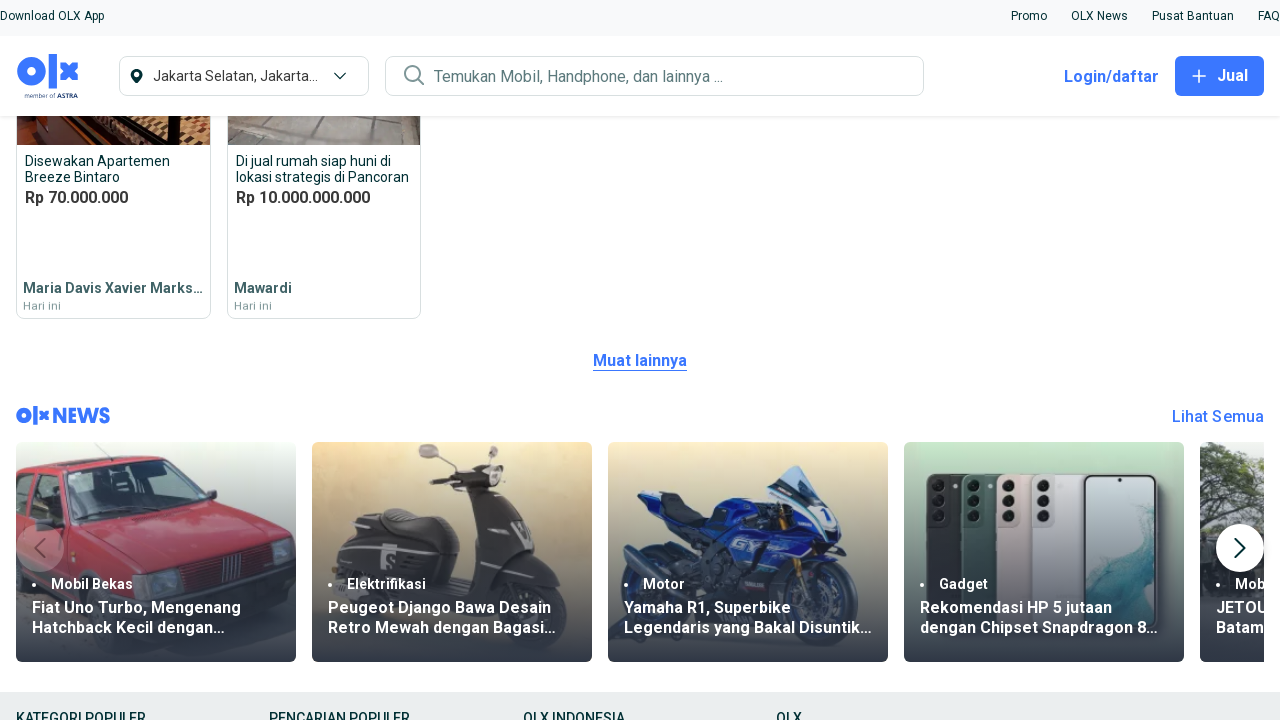

Checked first item for title element - not found
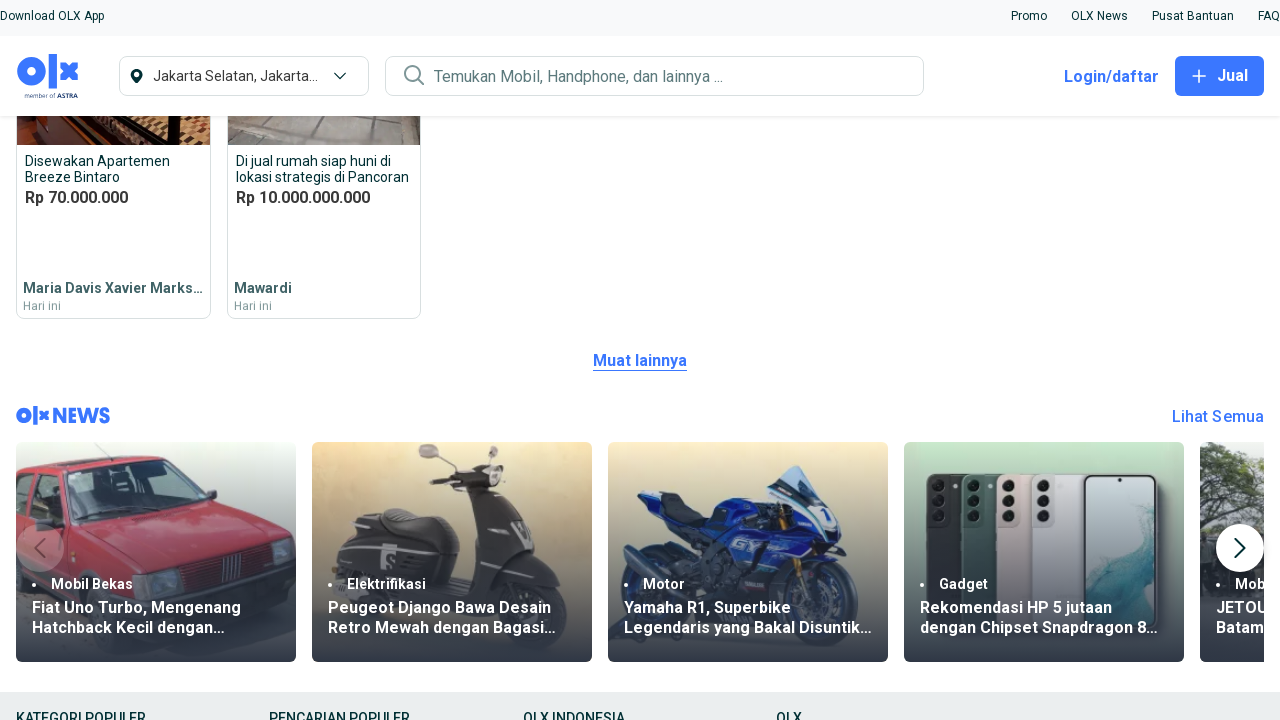

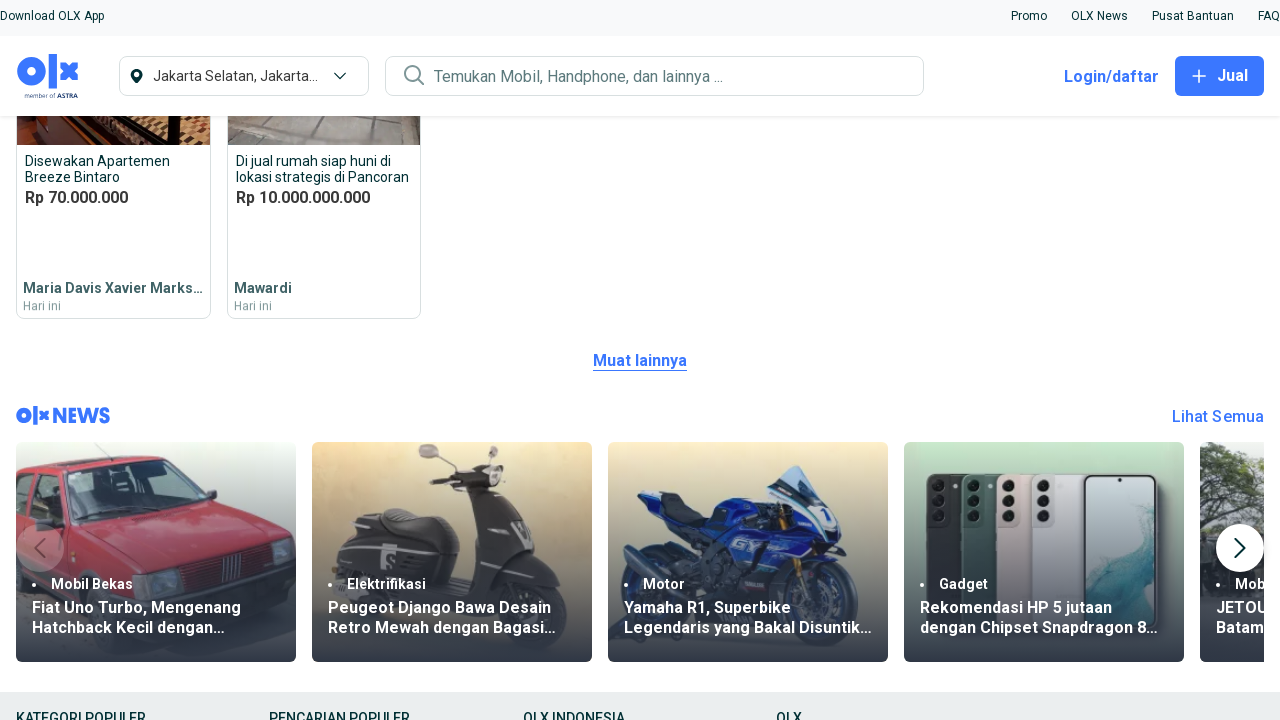